Tests a BMI calculator by entering weight and height values, calculating the BMI, and verifying the result and its interpretation

Starting URL: https://atidcollege.co.il/Xamples/bmi/

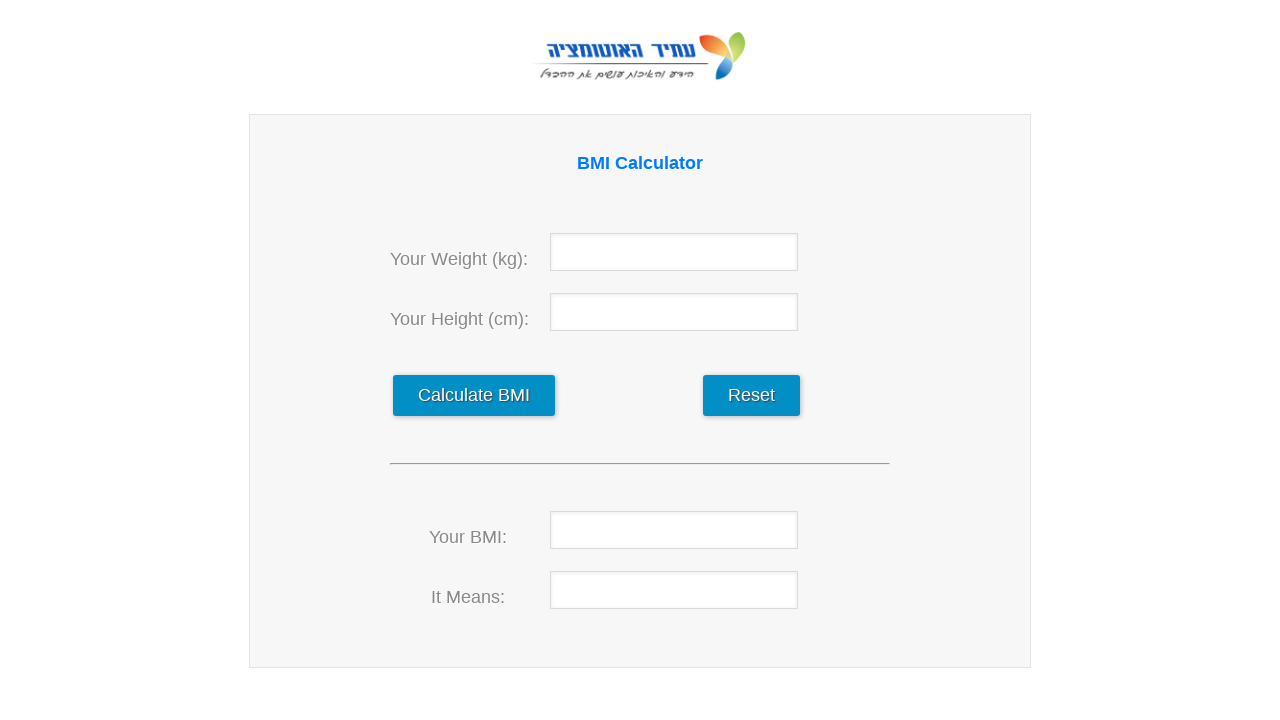

Navigated to BMI calculator page
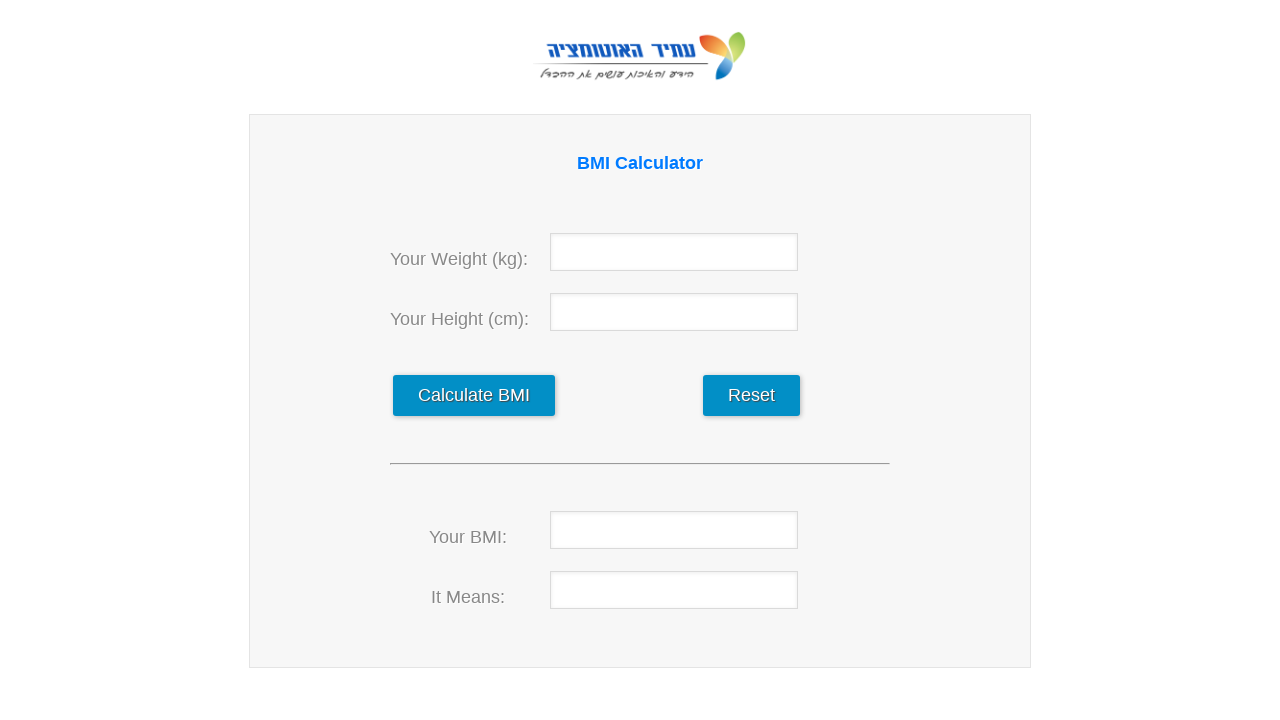

Filled weight field with 90 kg on input[name='weight']
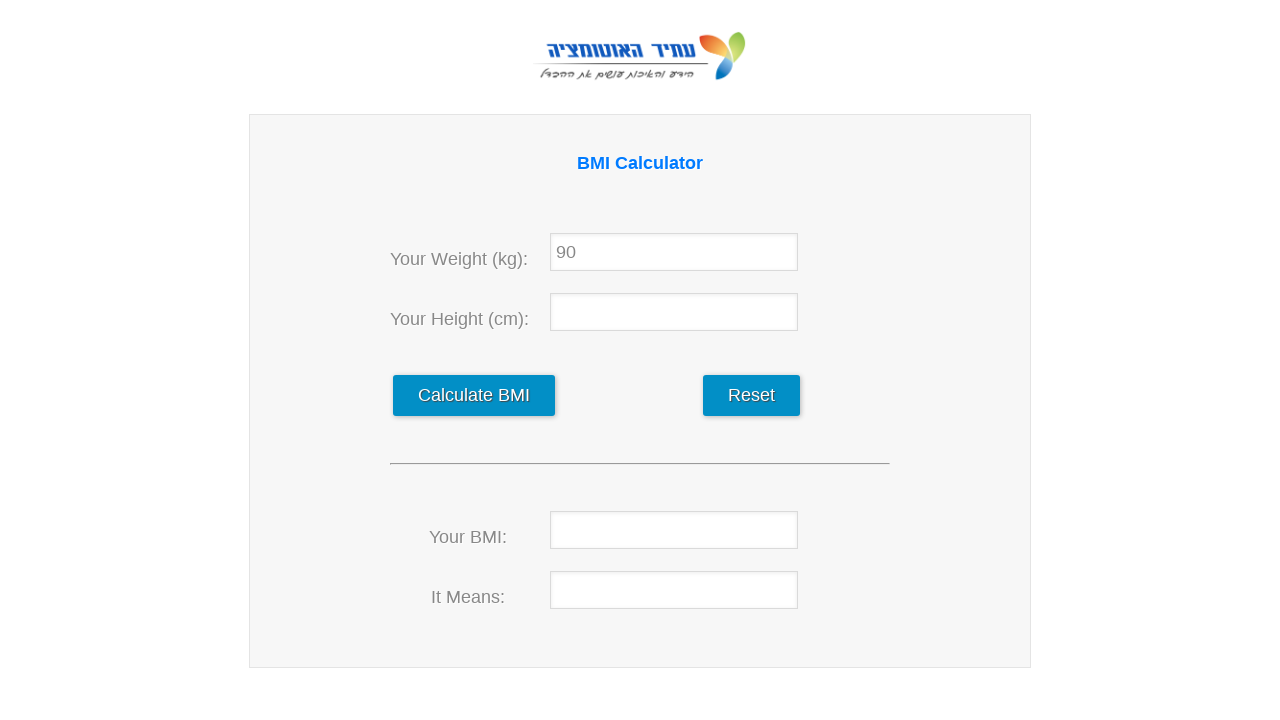

Filled height field with 163 cm on input[name='height']
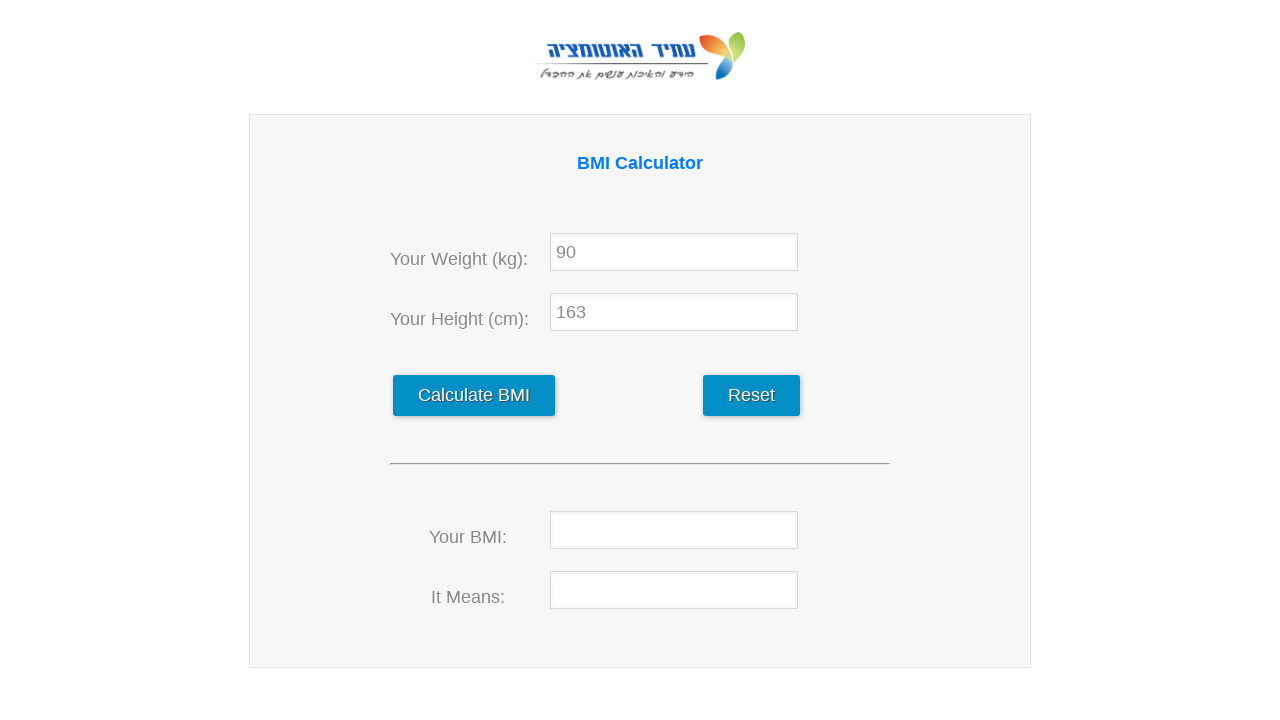

Clicked calculate button to compute BMI at (474, 396) on input#calculate_data
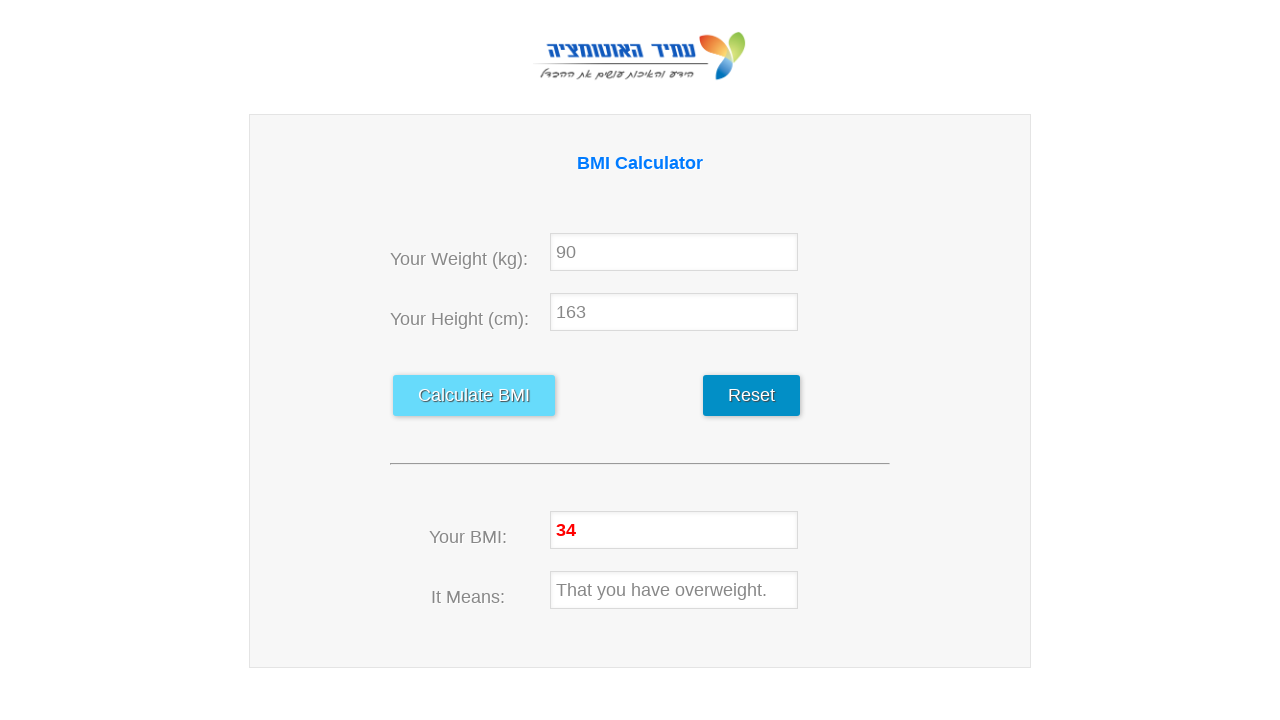

Retrieved BMI result value
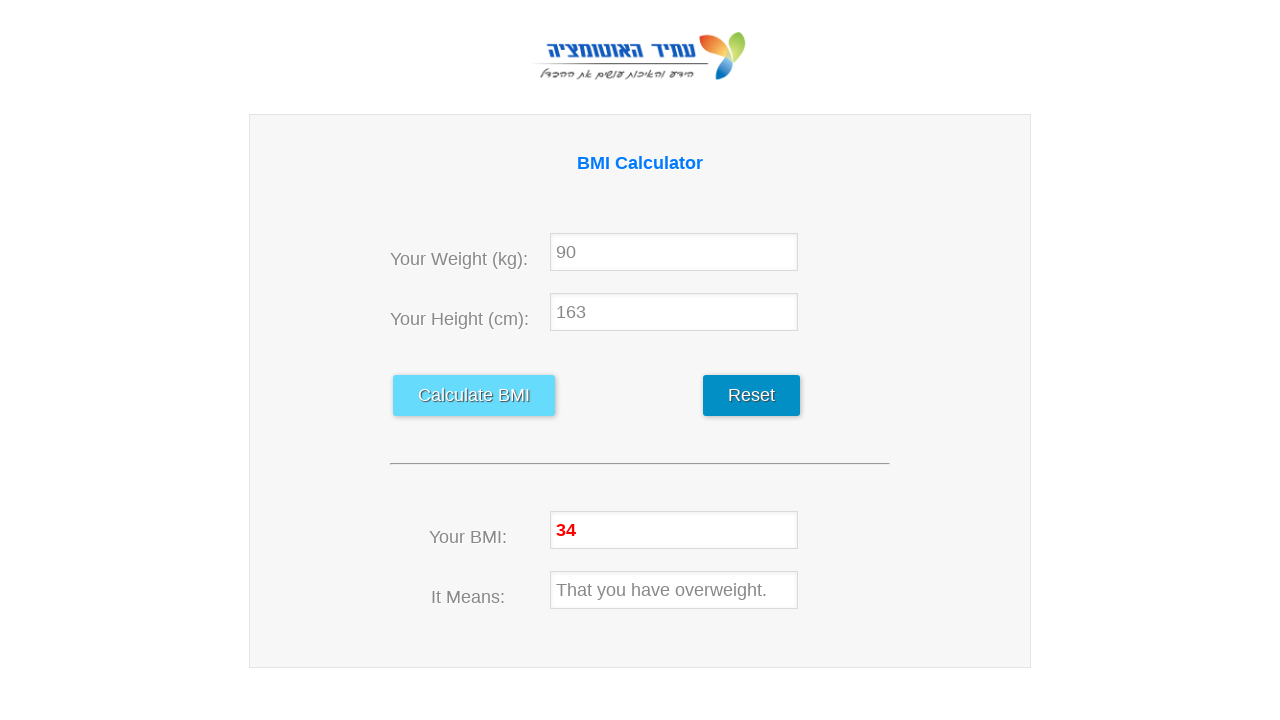

Verified BMI result equals 34
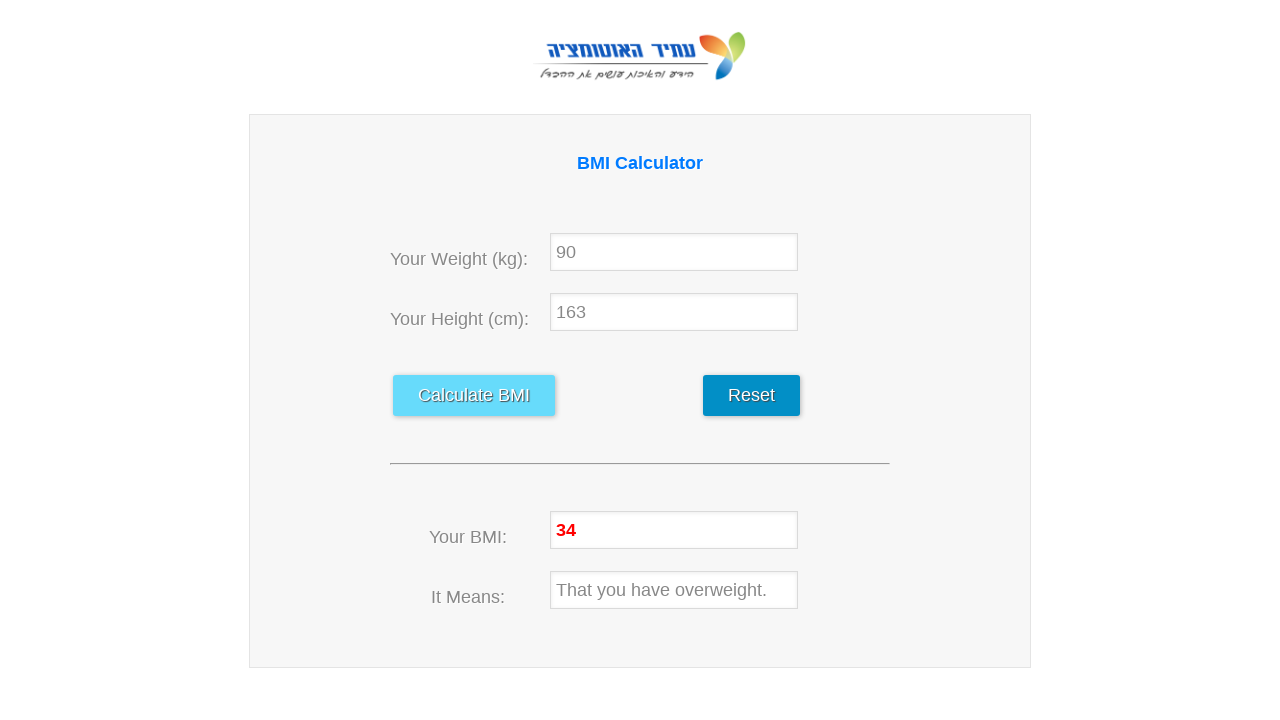

Retrieved BMI interpretation value
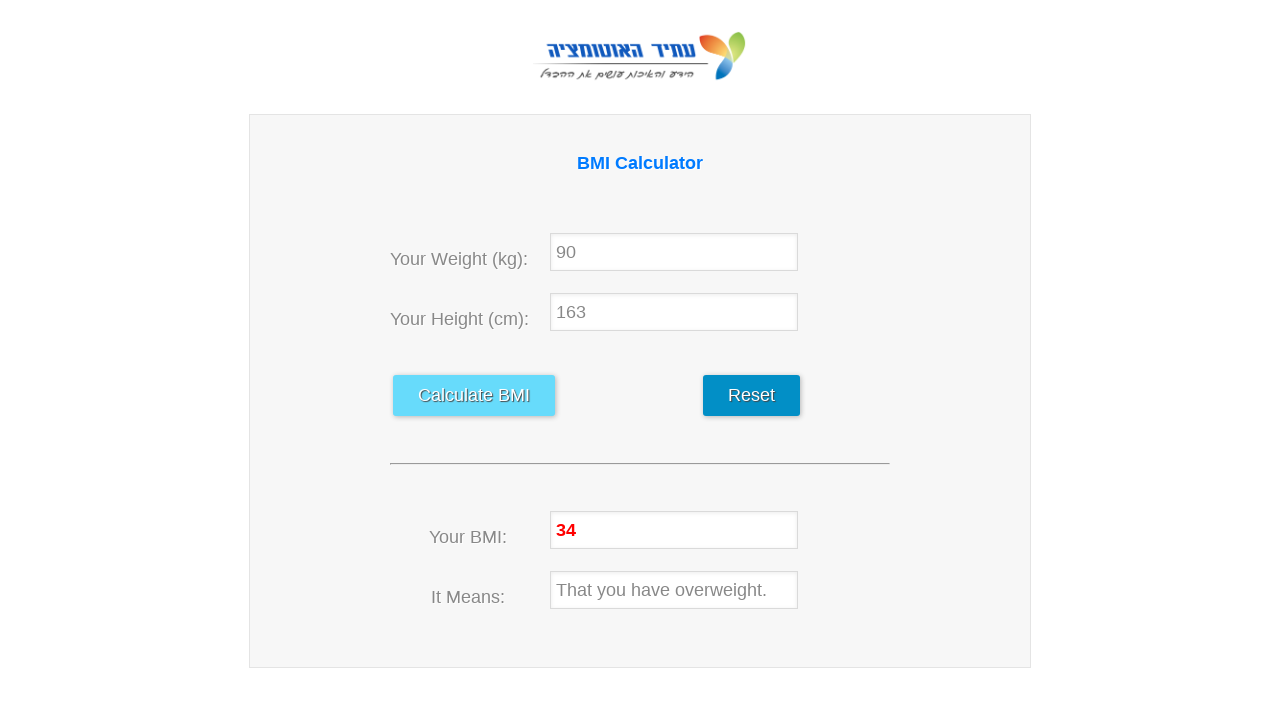

Verified BMI interpretation is 'That you have overweight.'
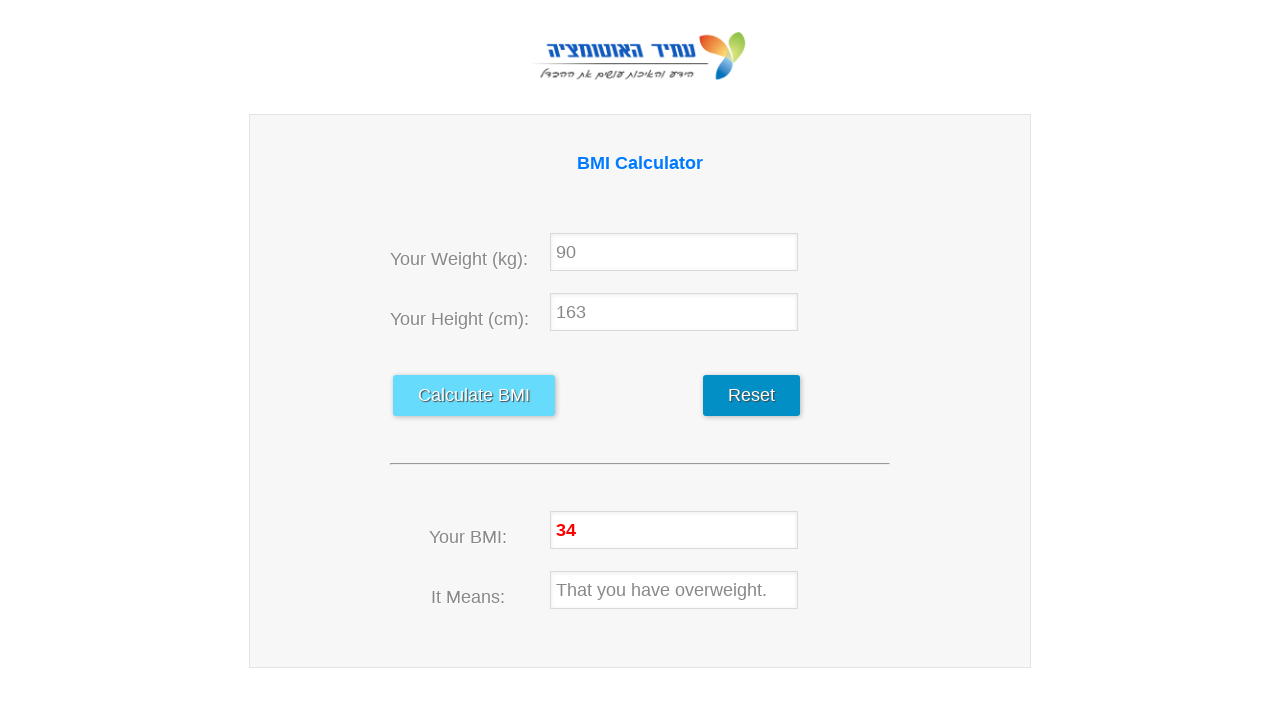

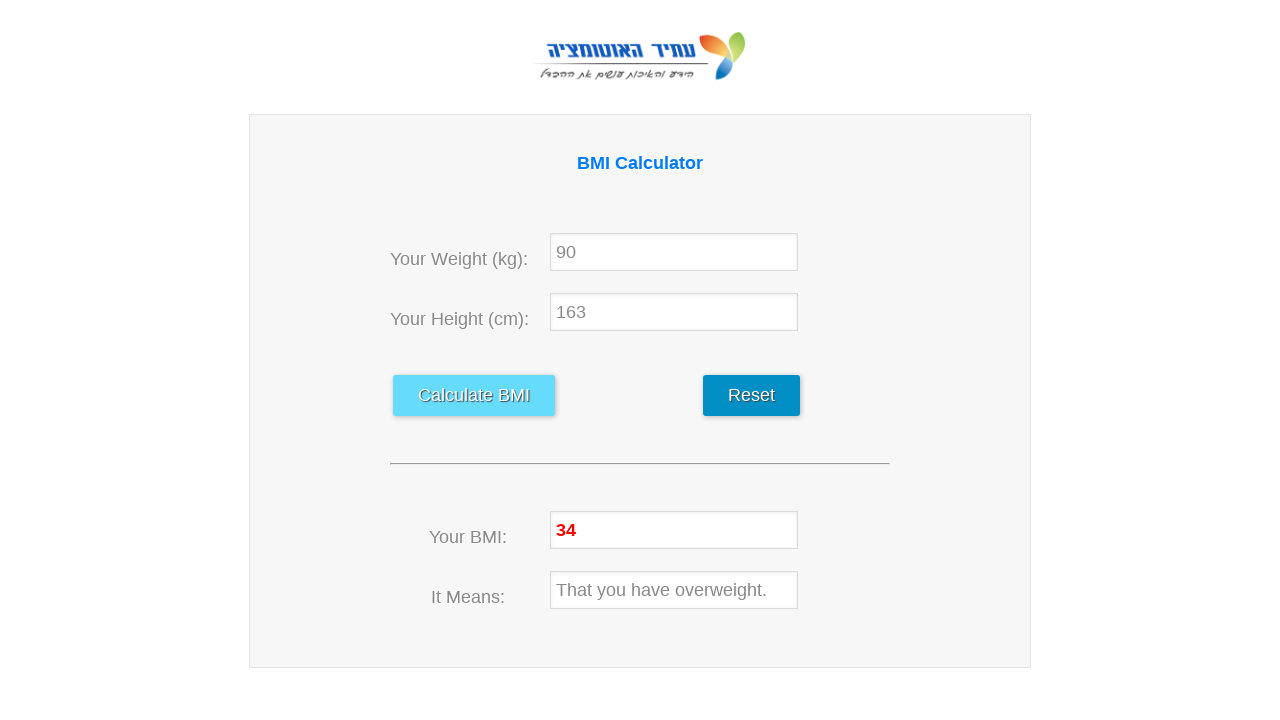